Tests navigation with custom timeout settings by navigating to a GitHub repository page with explicit timeout options, then performing back, forward, and reload operations

Starting URL: https://github.com/microsoft/playwright-dotnet

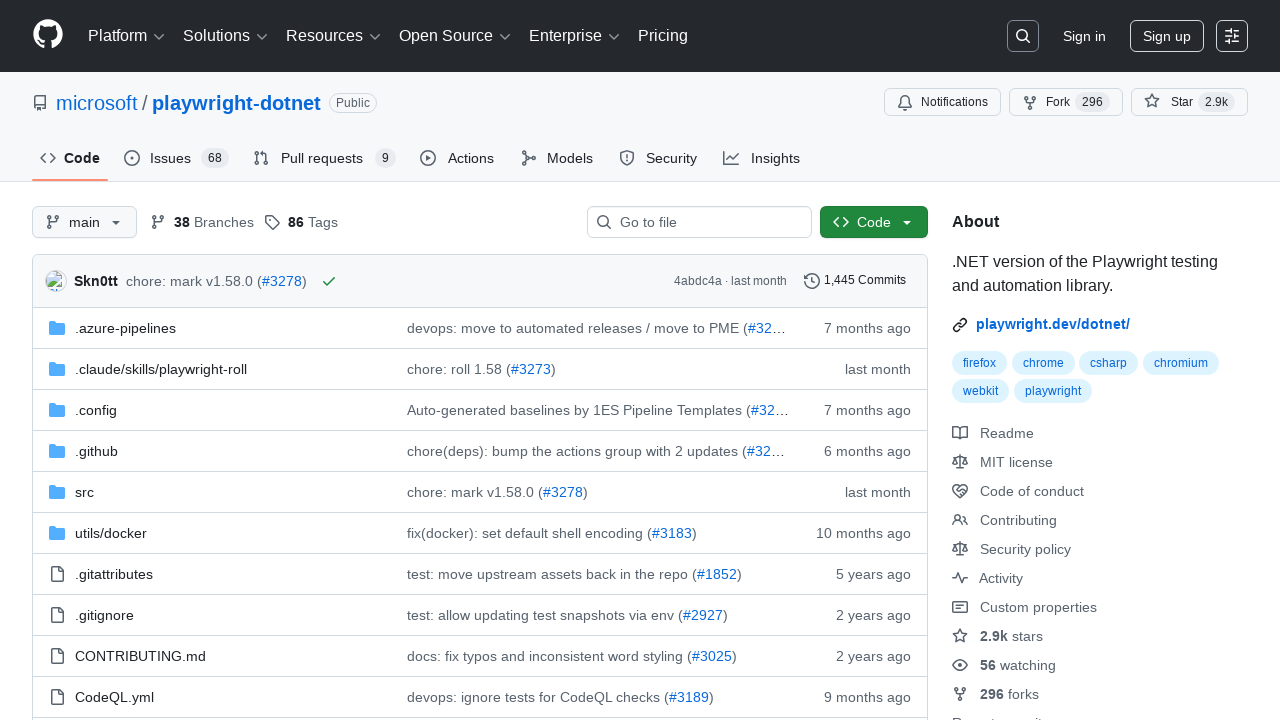

Navigated to GitHub repository page (microsoft/playwright-dotnet) with 30s timeout
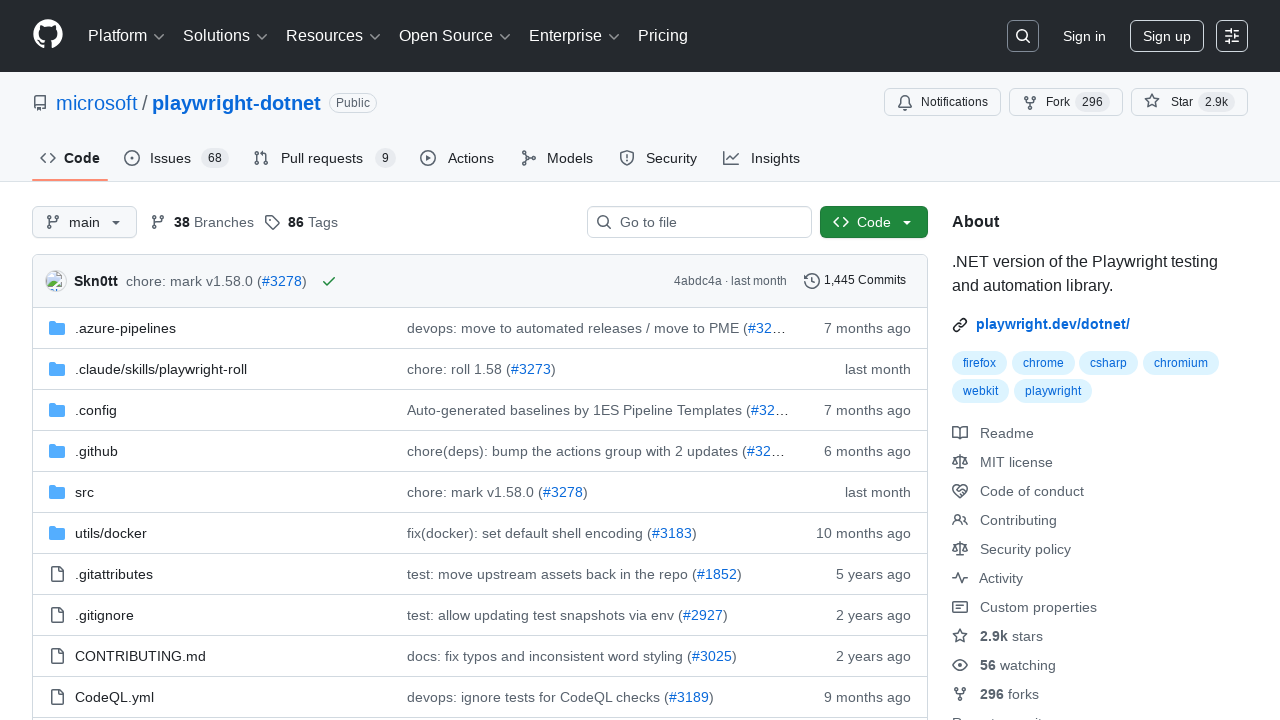

Navigated back with 30s timeout
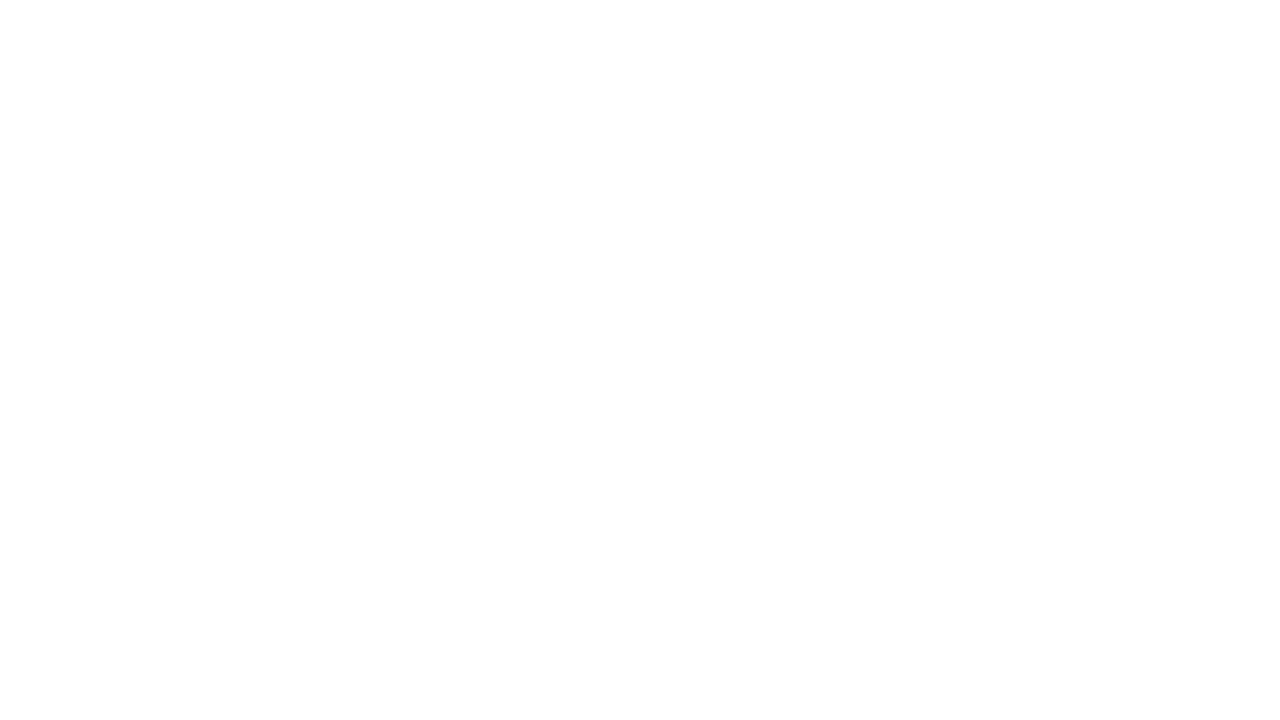

Navigated forward with 30s timeout
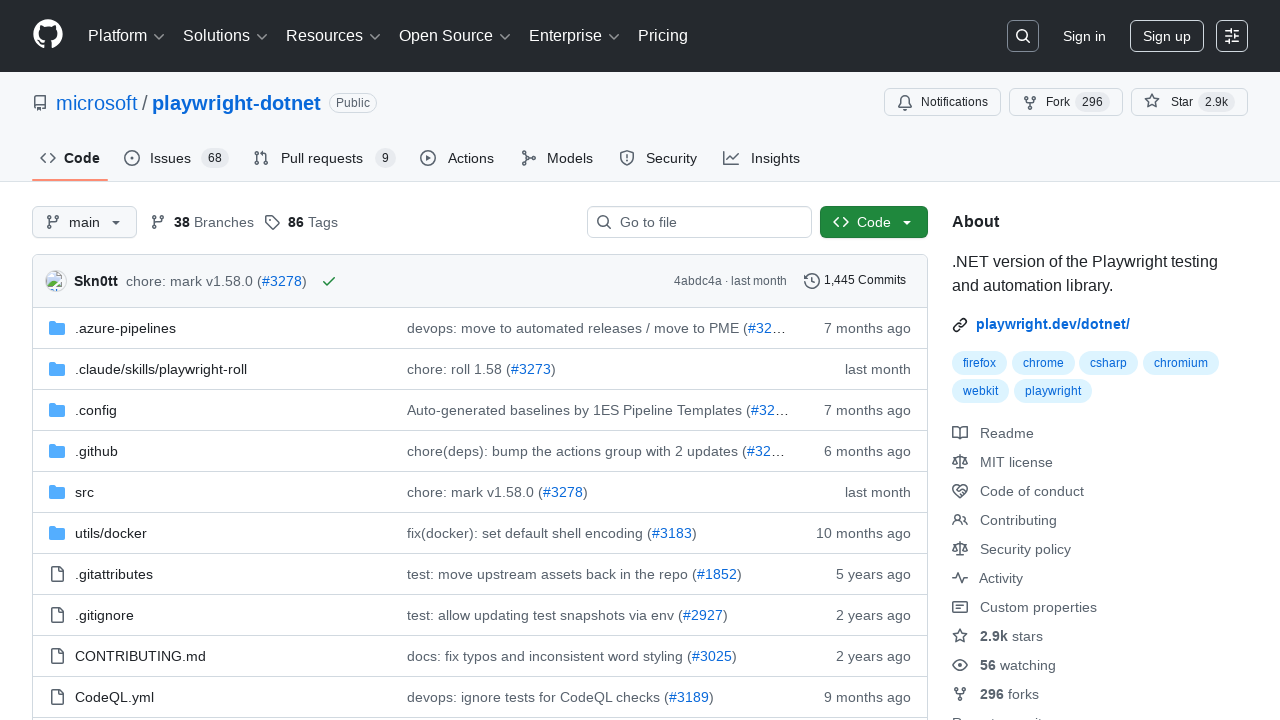

Reloaded page with 30s timeout
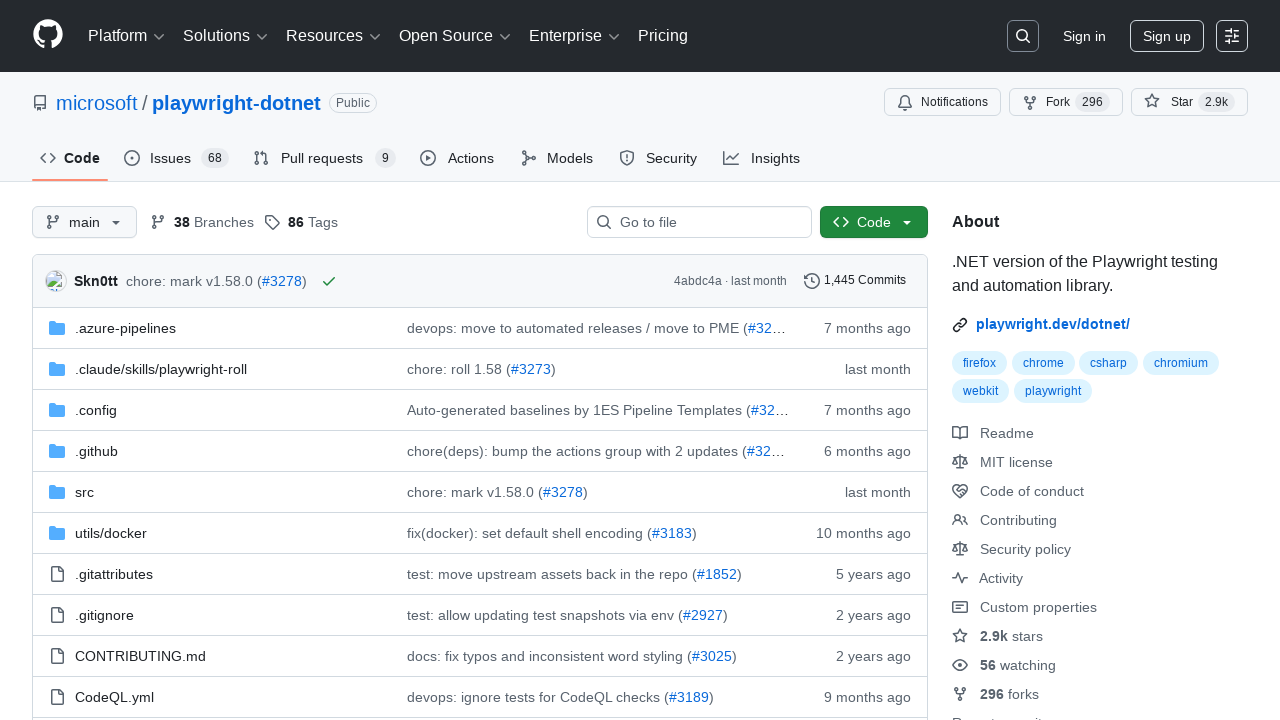

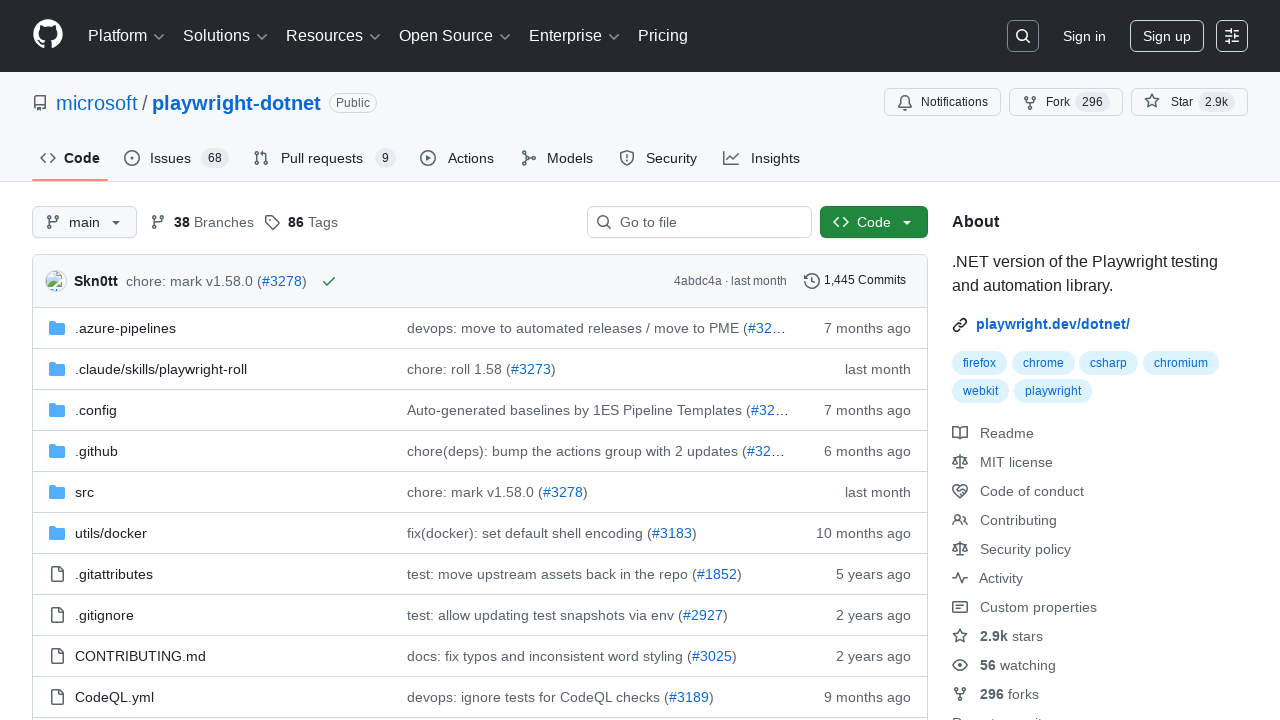